Tests the DemoQA practice form by filling out personal information including first name, last name, email, gender, phone number, date of birth, subjects, hobbies, address, and state/city dropdowns.

Starting URL: https://demoqa.com/automation-practice-form

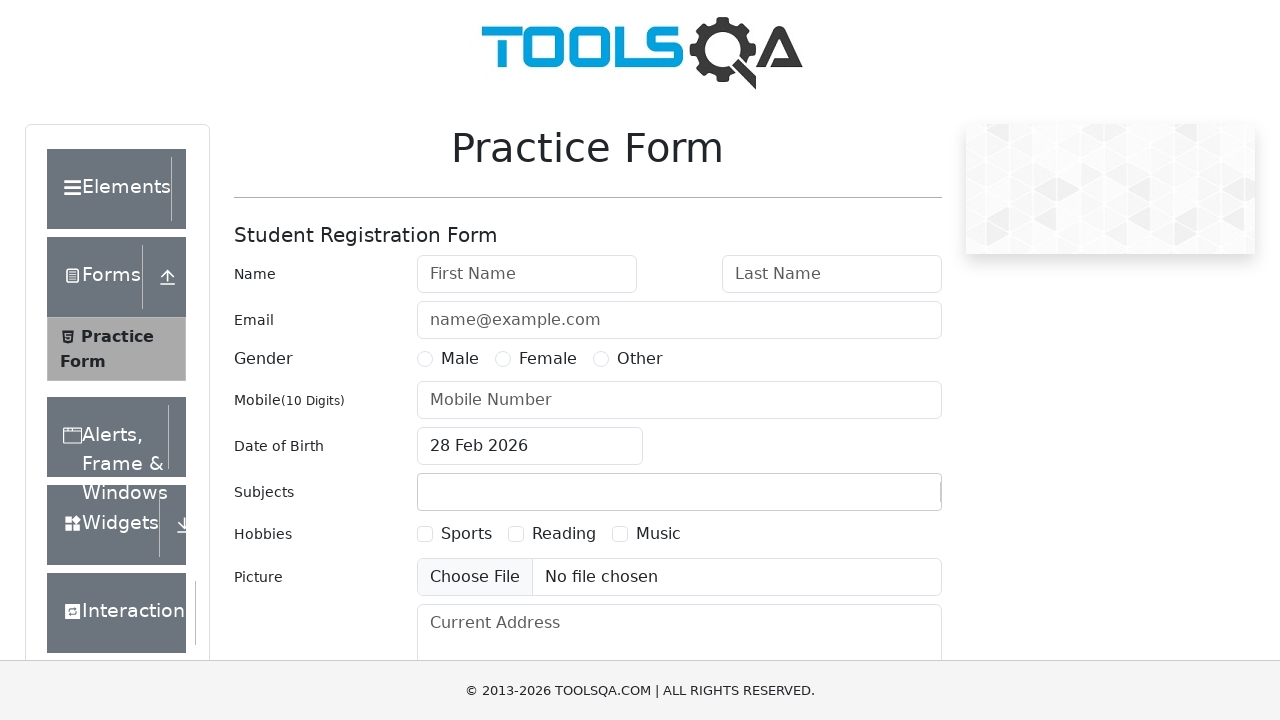

Hid the ad banner using JavaScript
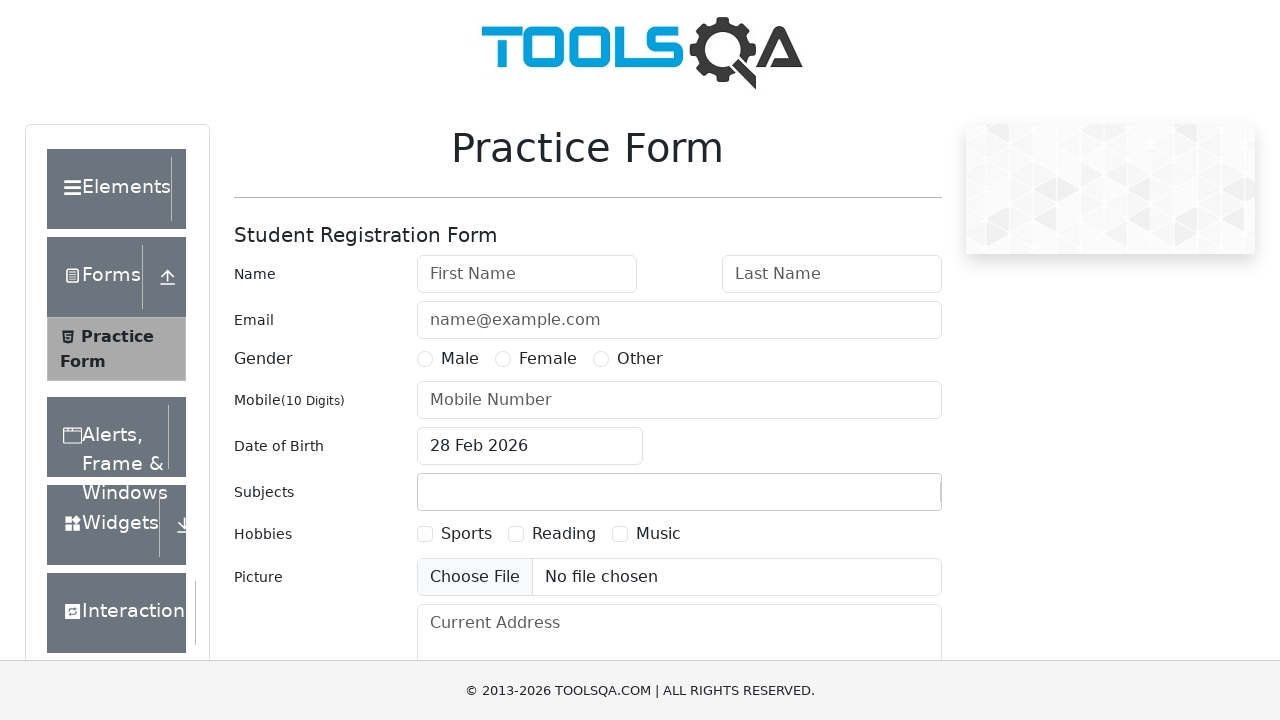

Filled first name field with 'test' on input#firstName
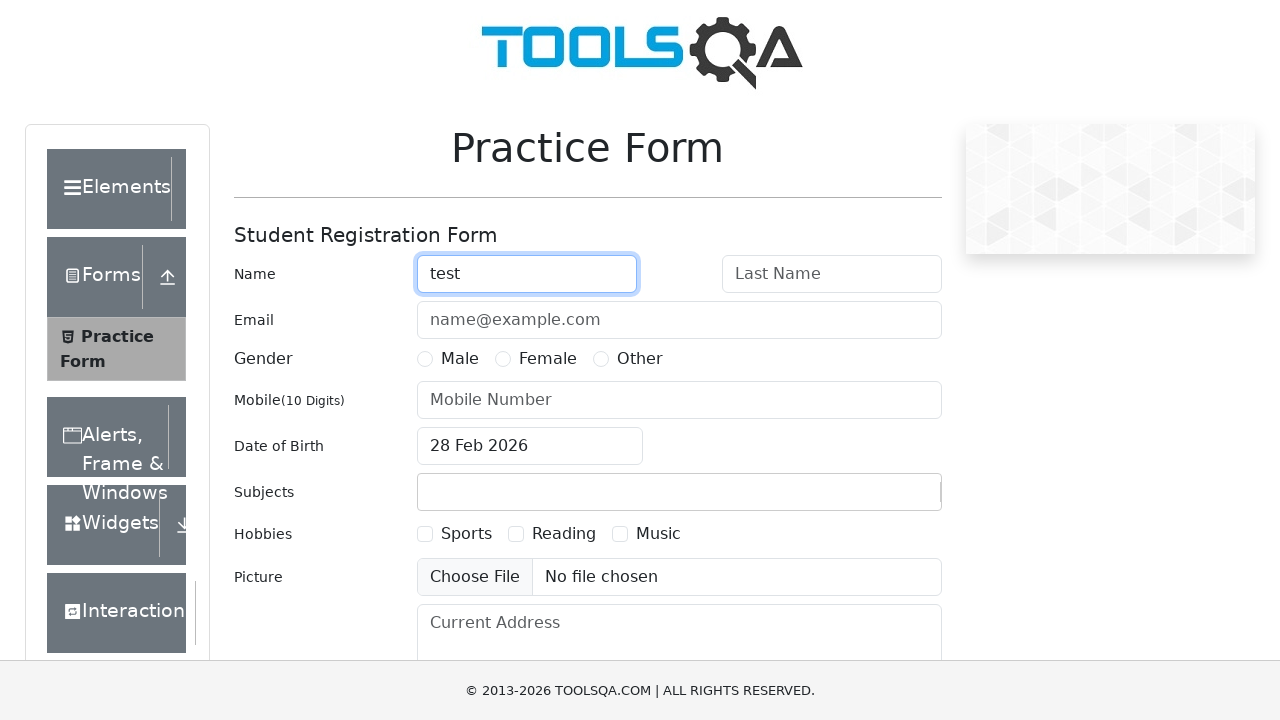

Filled last name field with 'Nguyen' on input#lastName
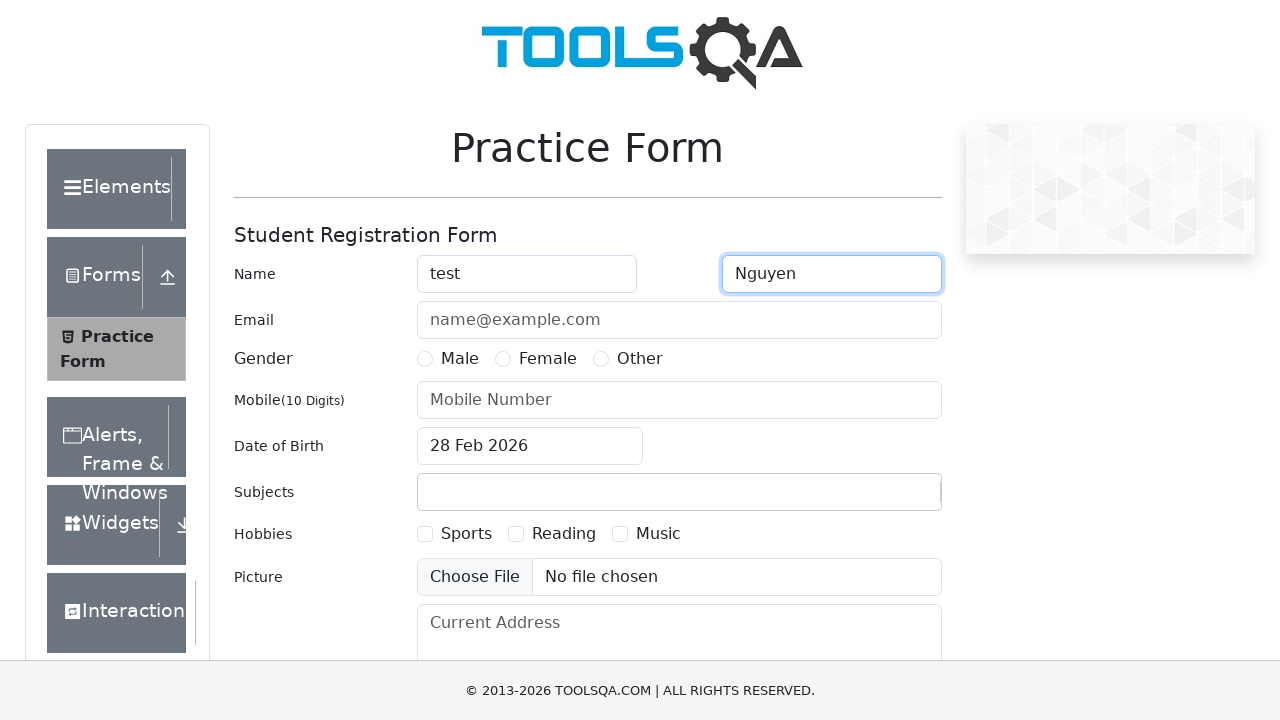

Filled email field with 'abc@gmail.com' on input#userEmail
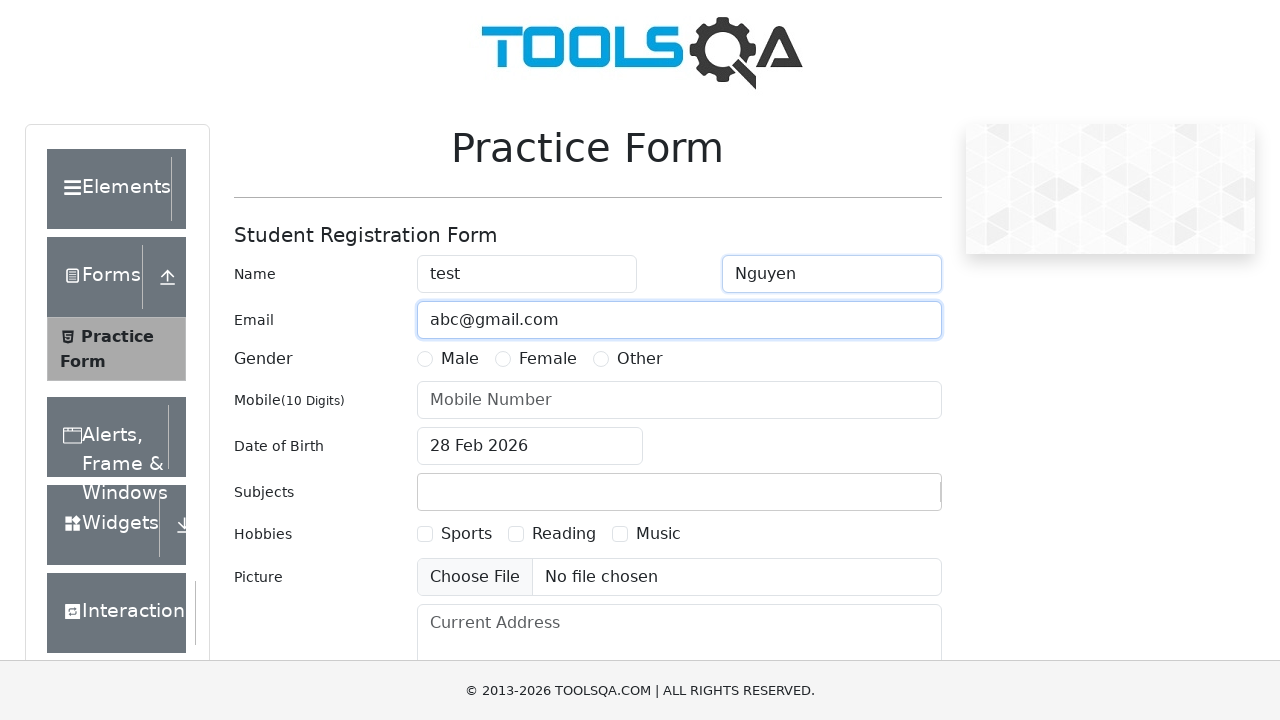

Selected gender 'Male' at (460, 359) on label:has-text('Male')
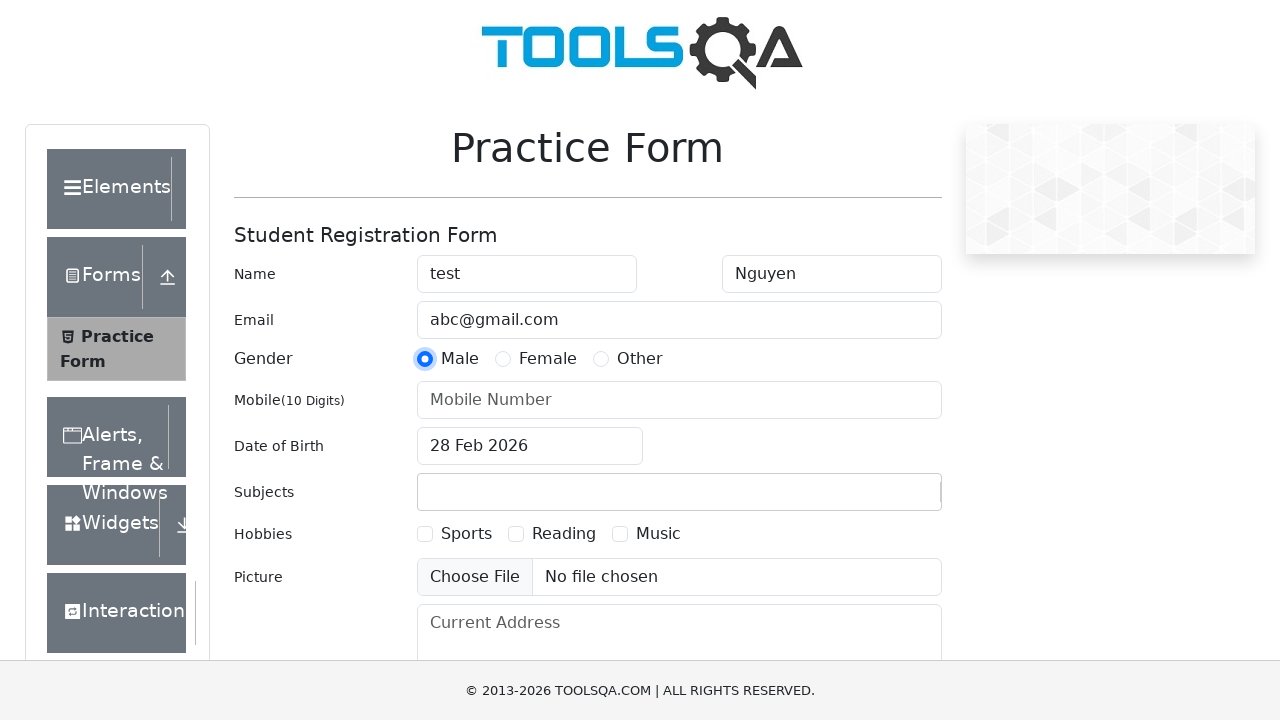

Filled phone number field with '0322254877' on input#userNumber
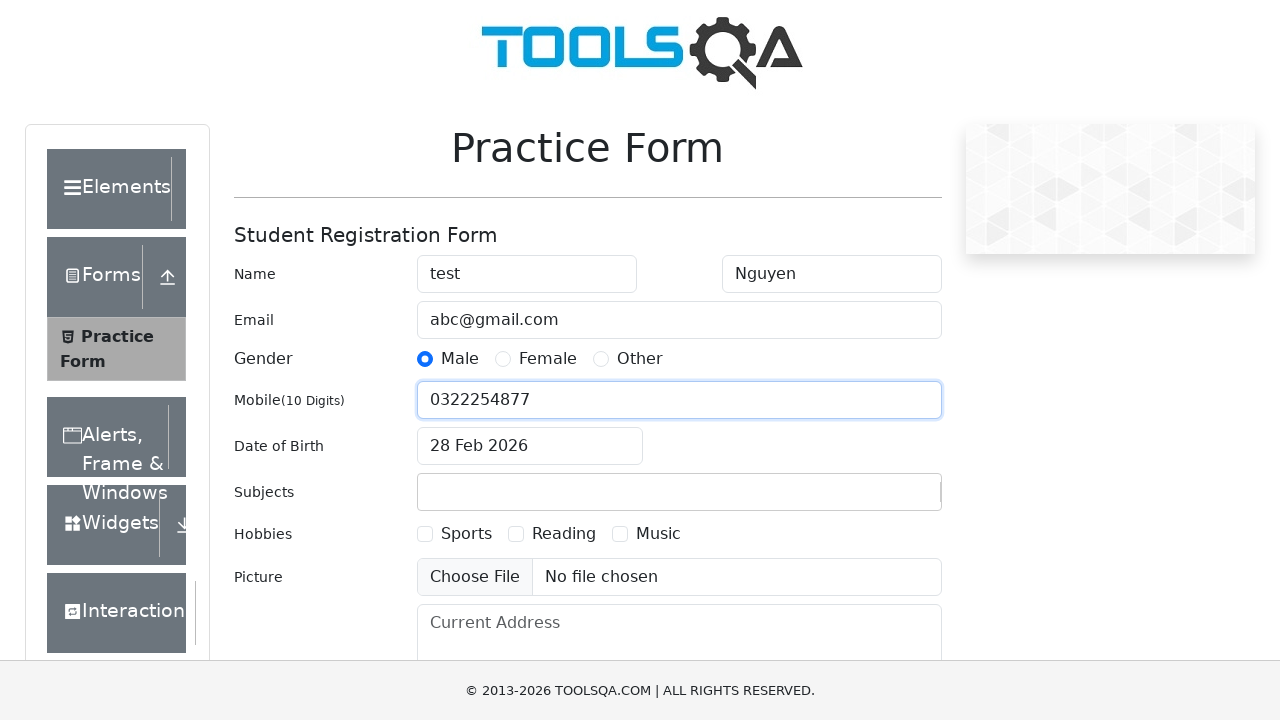

Clicked date of birth input to open date picker at (530, 446) on input#dateOfBirthInput
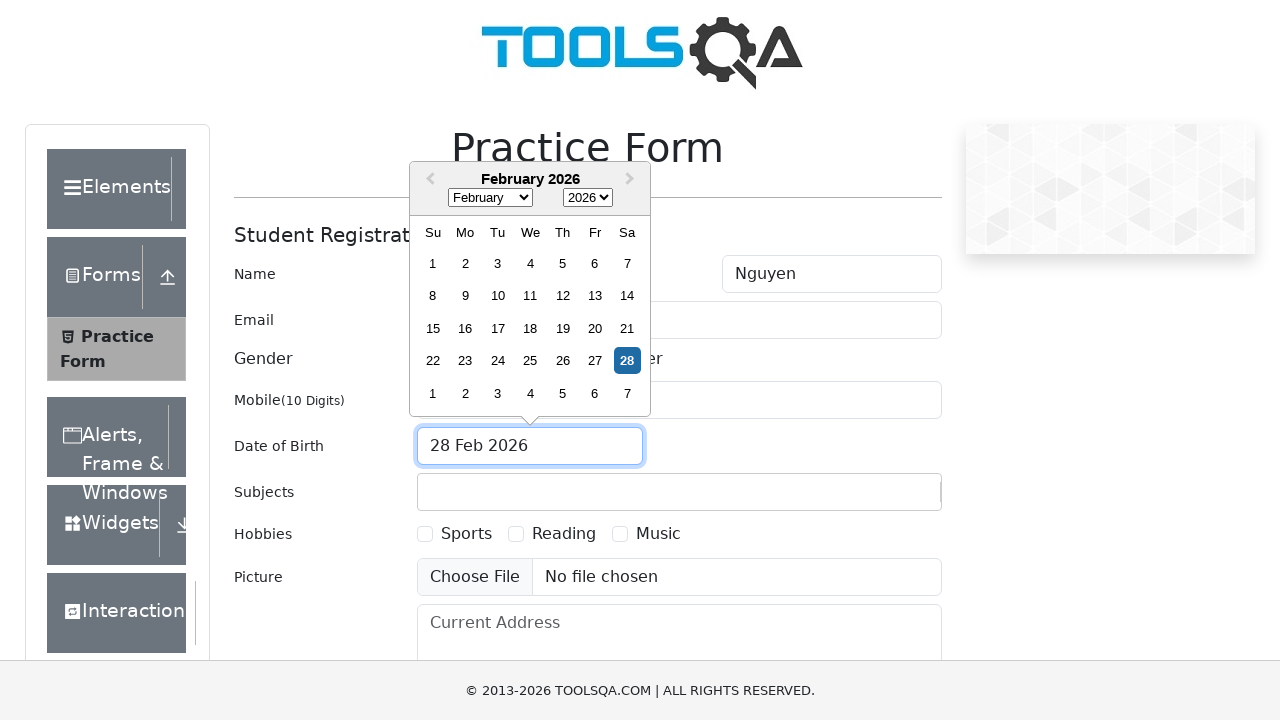

Selected year 2000 from date picker on select.react-datepicker__year-select
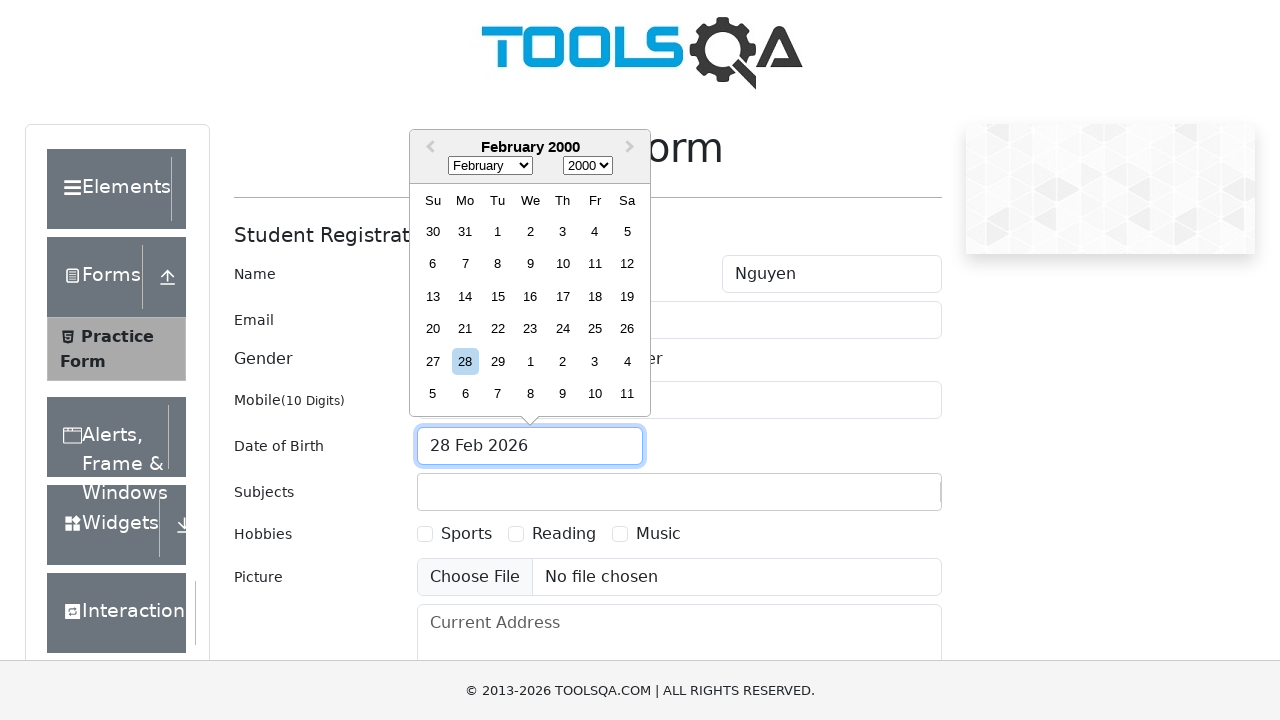

Selected month April from date picker on select.react-datepicker__month-select
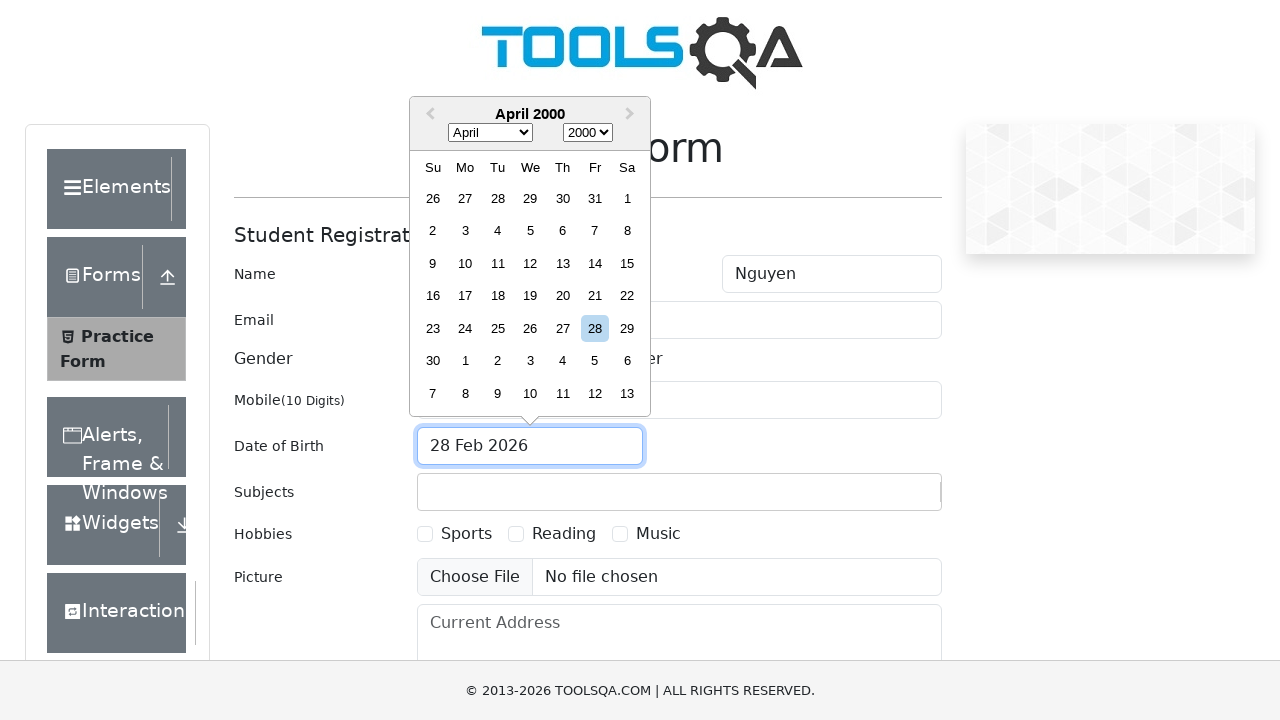

Selected day 11 from date picker (April 11th, 2000) at (498, 263) on div[aria-label='Choose Tuesday, April 11th, 2000']
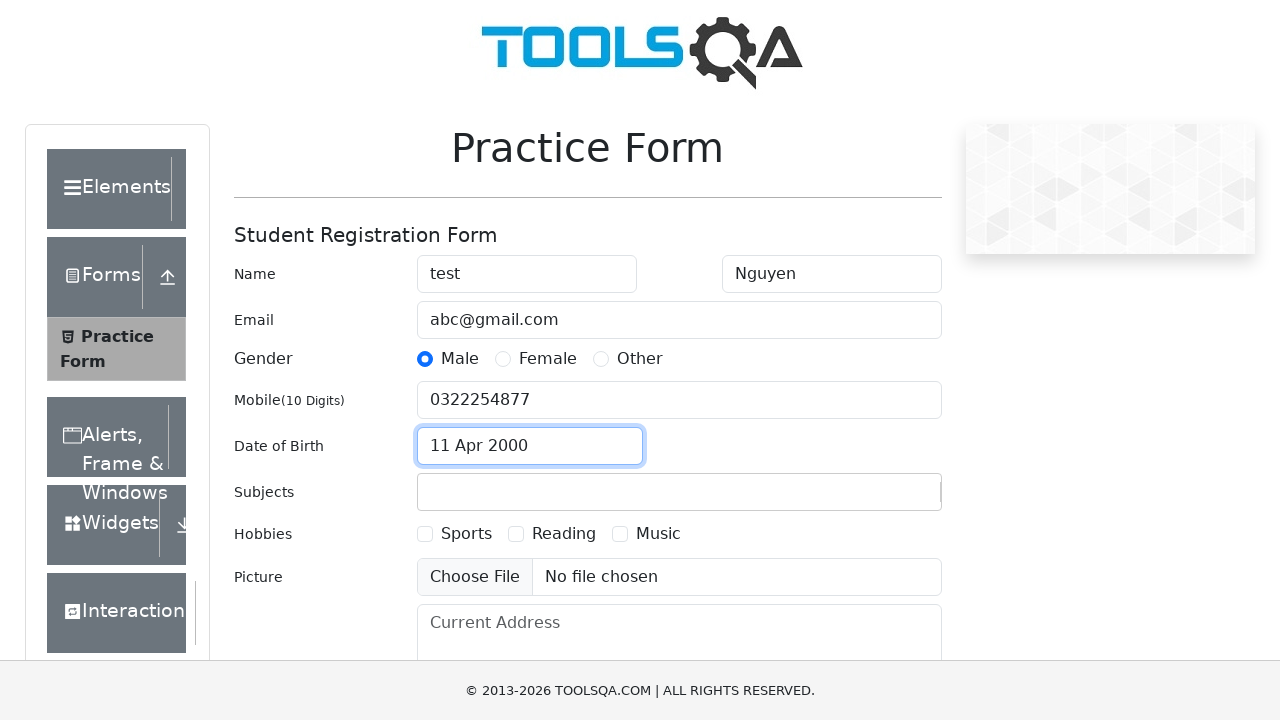

Filled subjects input with 'Ma' on input#subjectsInput
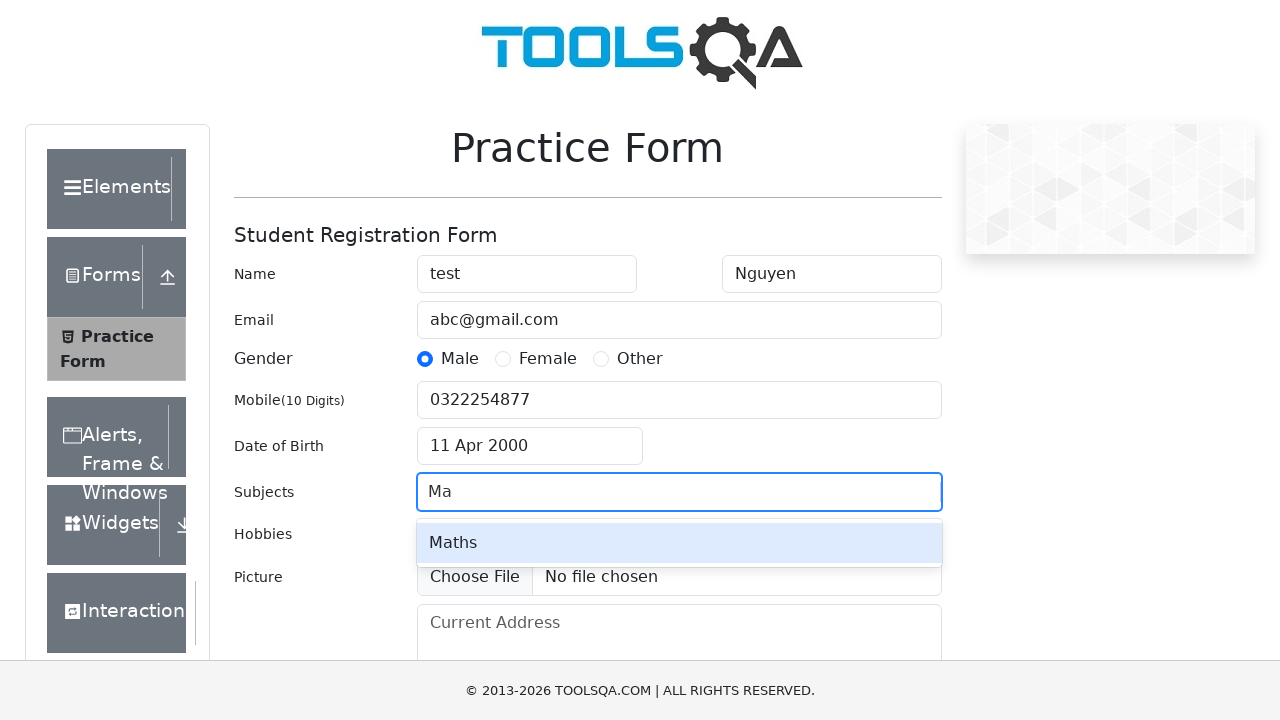

Pressed ArrowDown to navigate subject suggestions
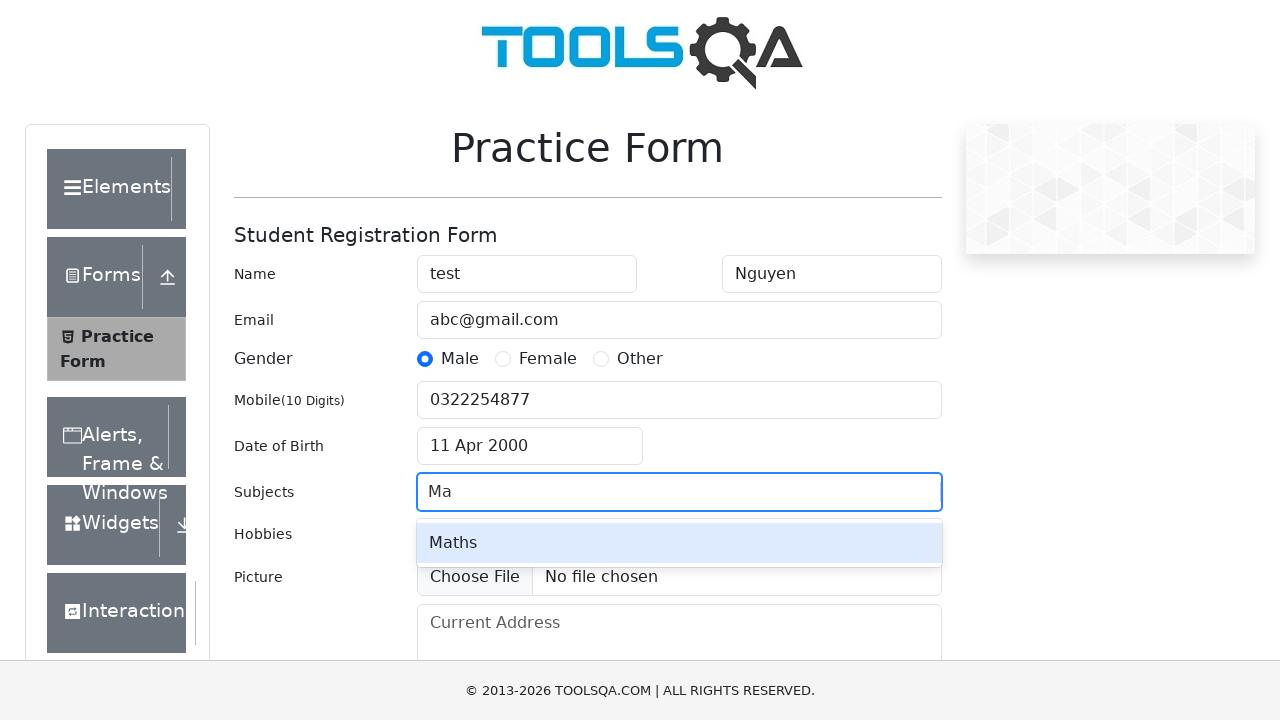

Pressed Enter to select subject suggestion
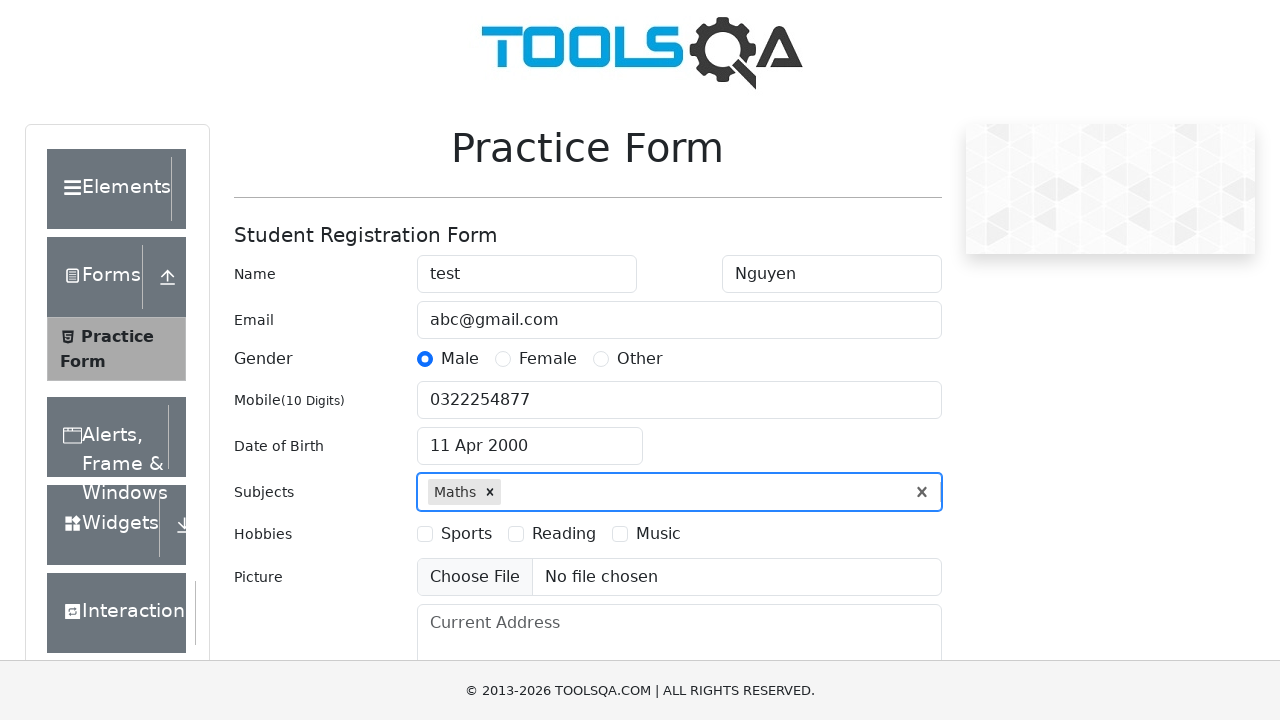

Scrolled down the page using PageDown
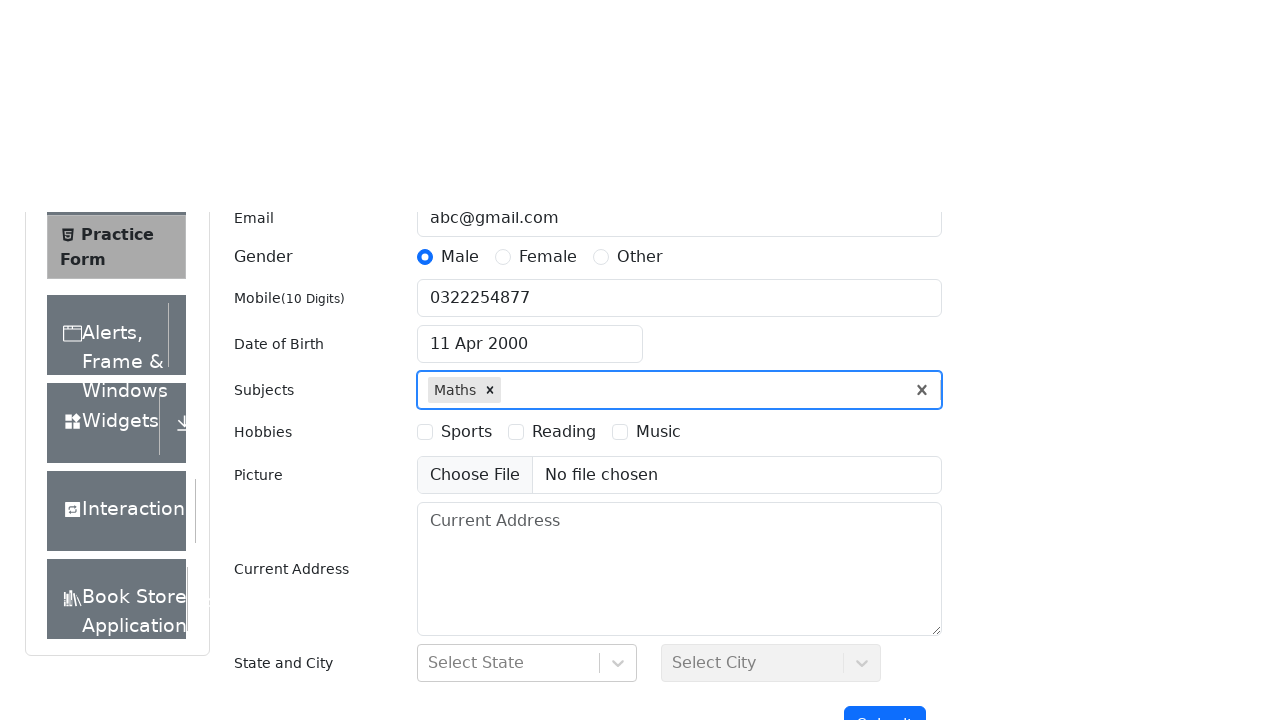

Selected hobby 'Music' at (658, 206) on label:has-text('Music')
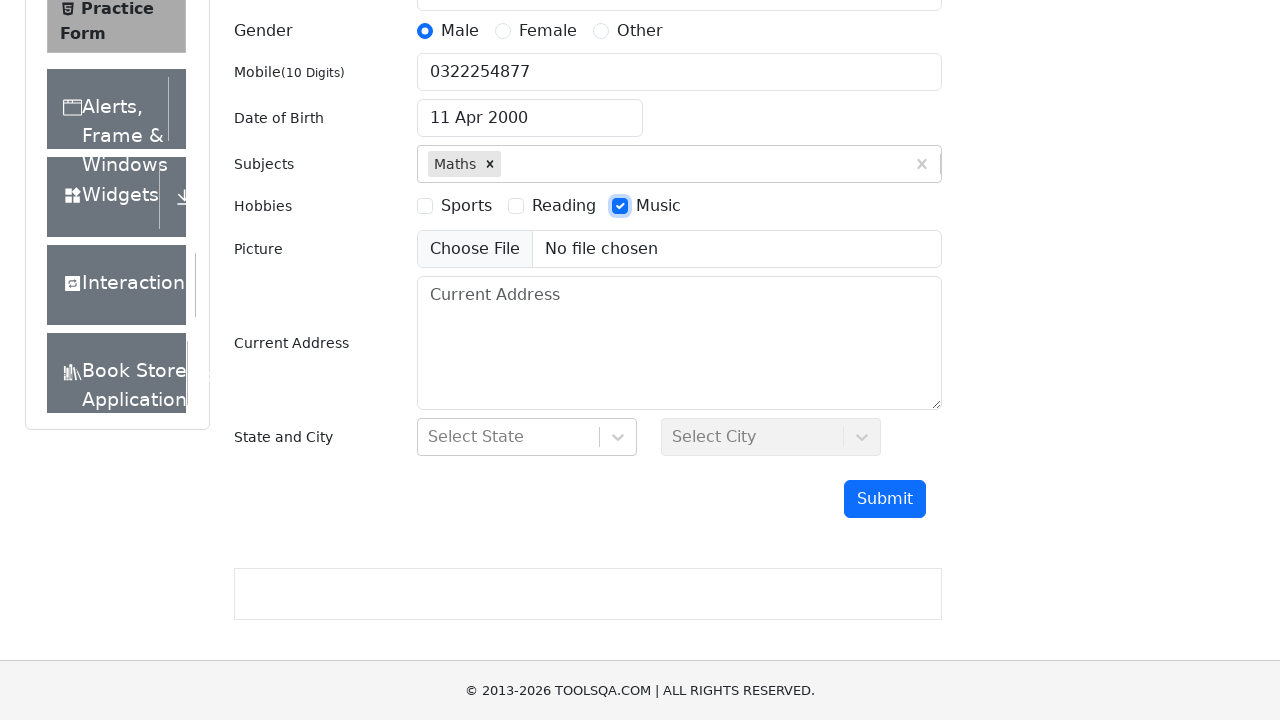

Filled current address field with '123 HCM' on textarea#currentAddress
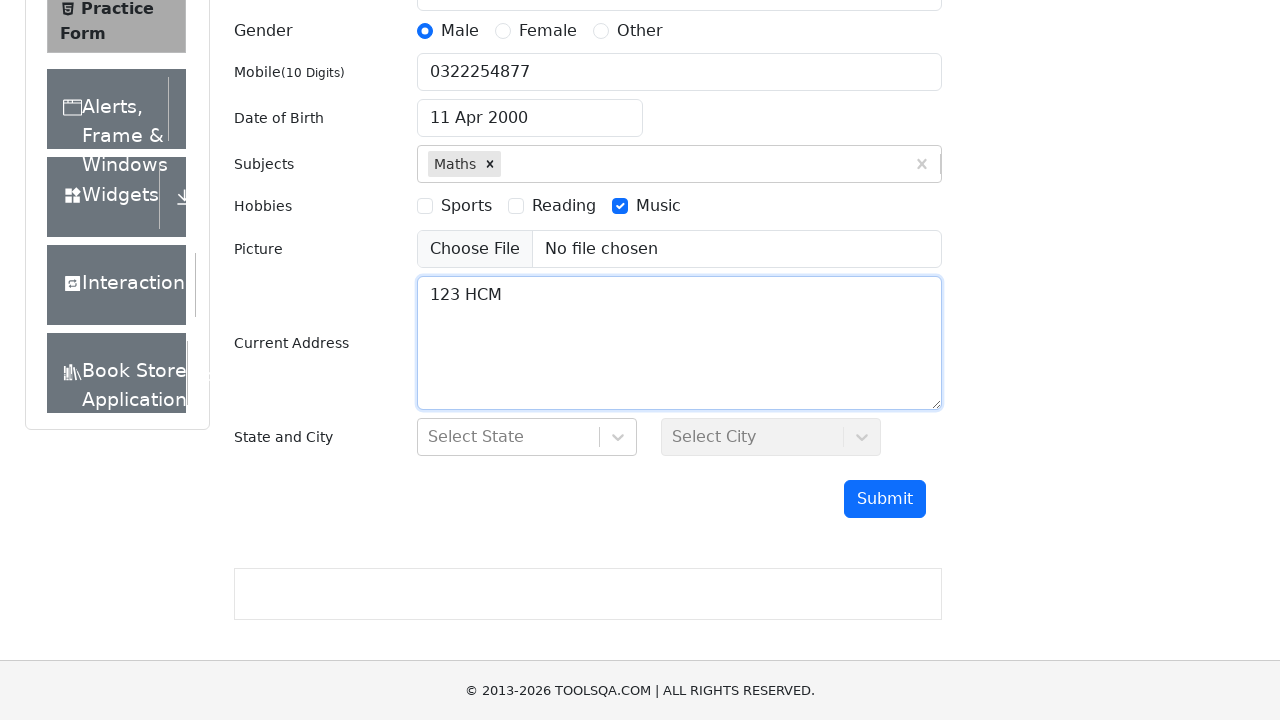

Scrolled down the page again using PageDown
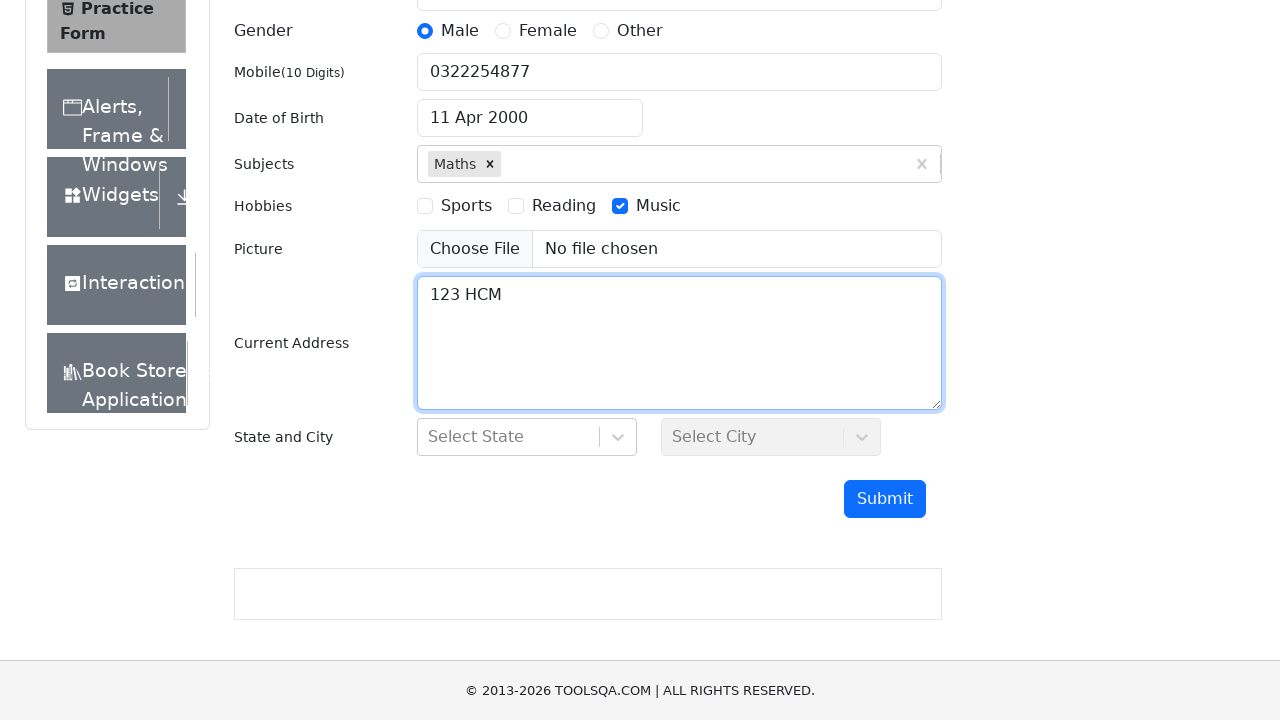

Clicked state dropdown to open it at (527, 437) on #state
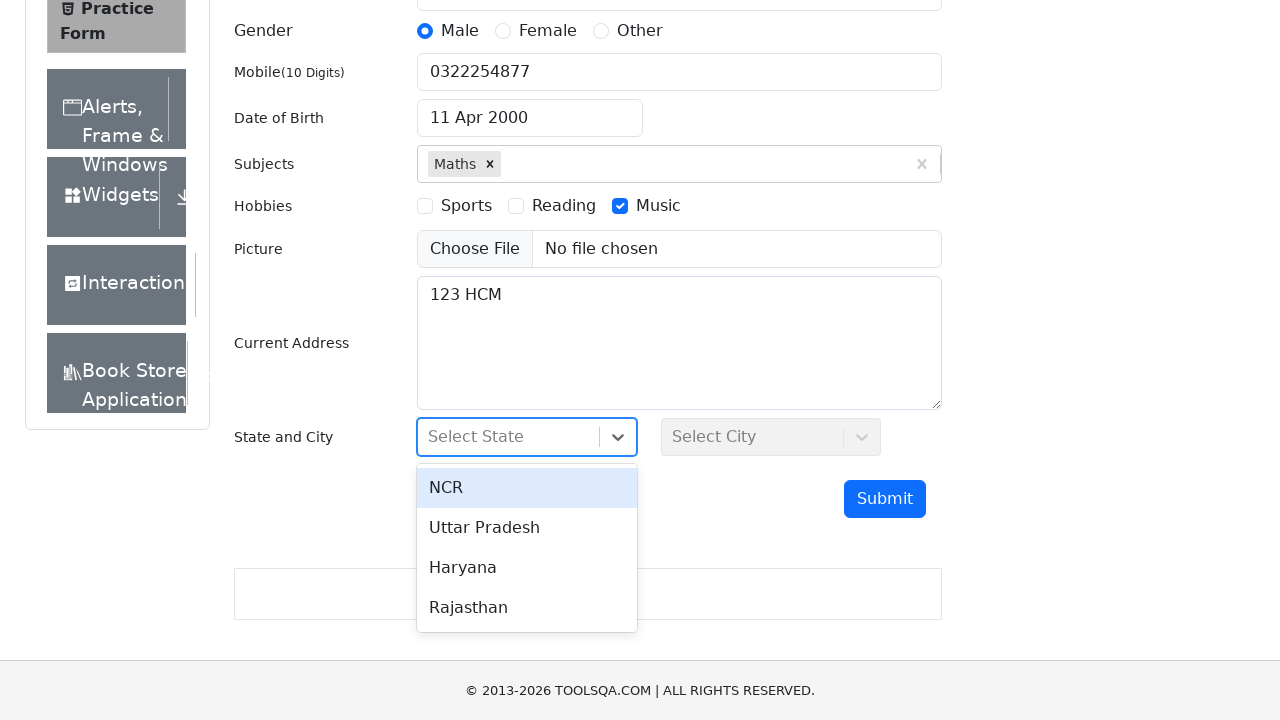

Pressed ArrowDown to navigate state options
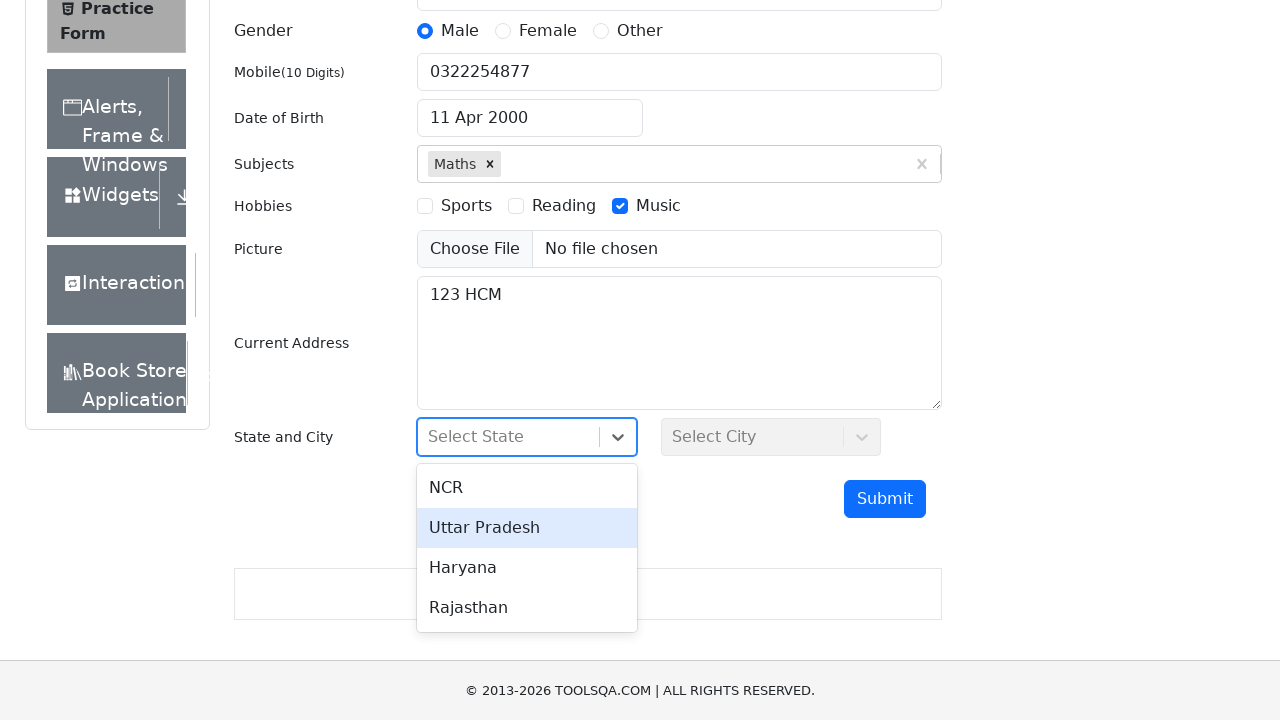

Pressed Enter to select state option
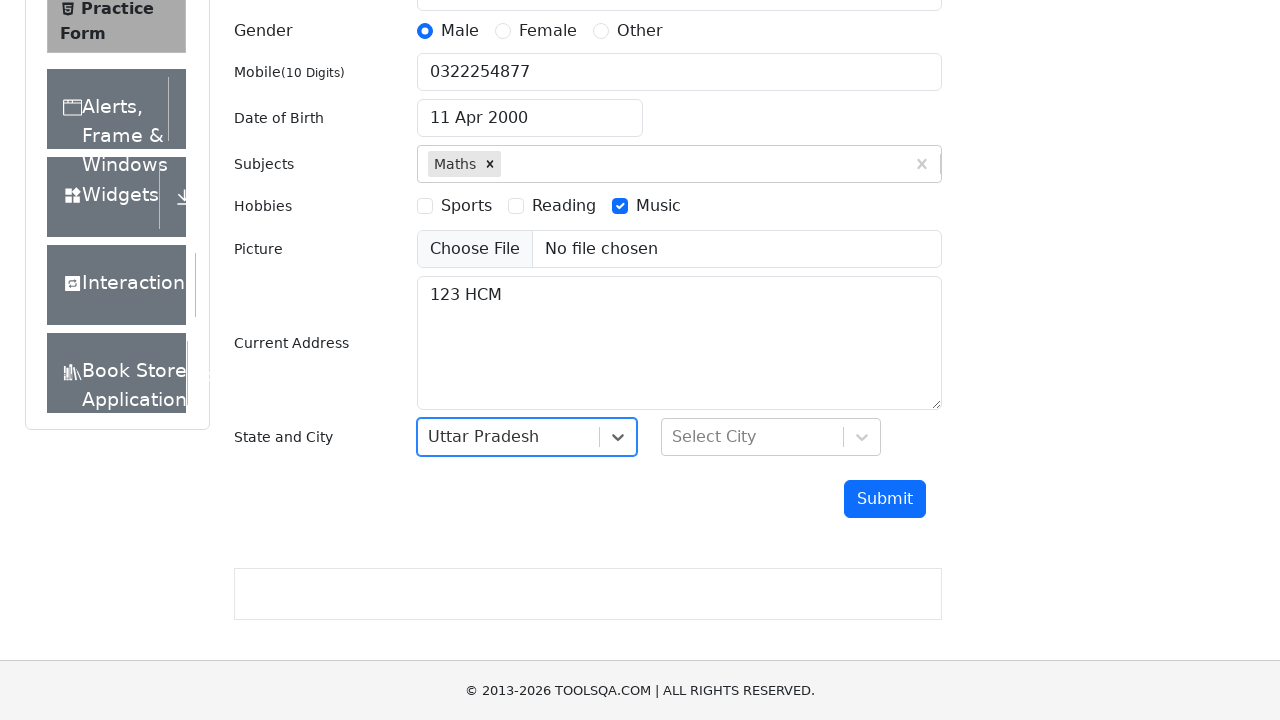

Clicked city dropdown to open it at (771, 437) on #city
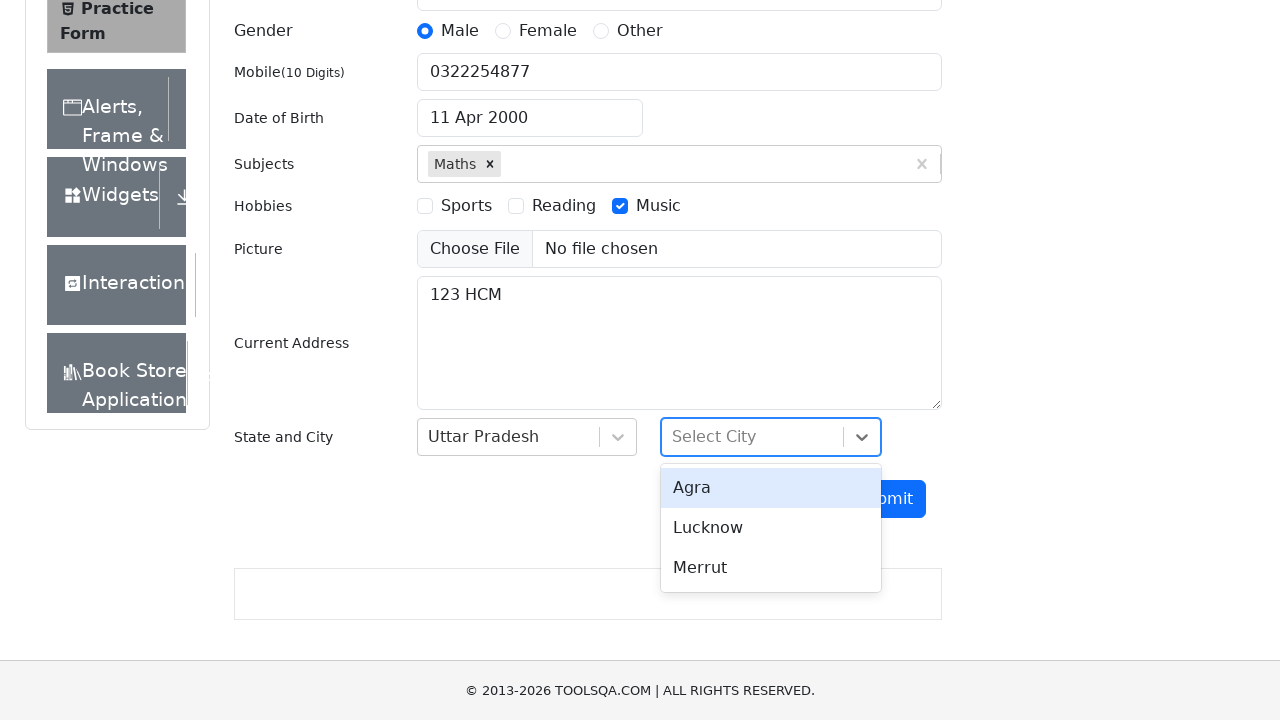

Pressed ArrowDown to navigate city options
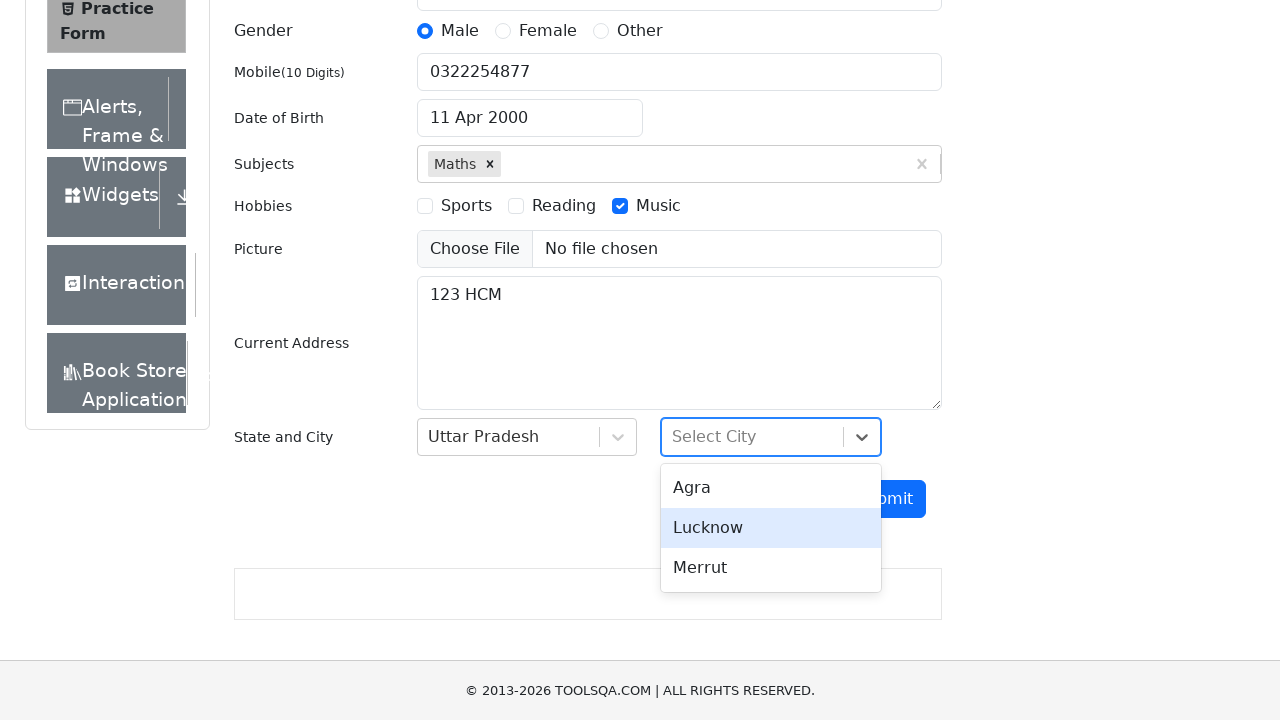

Pressed Enter to select city option
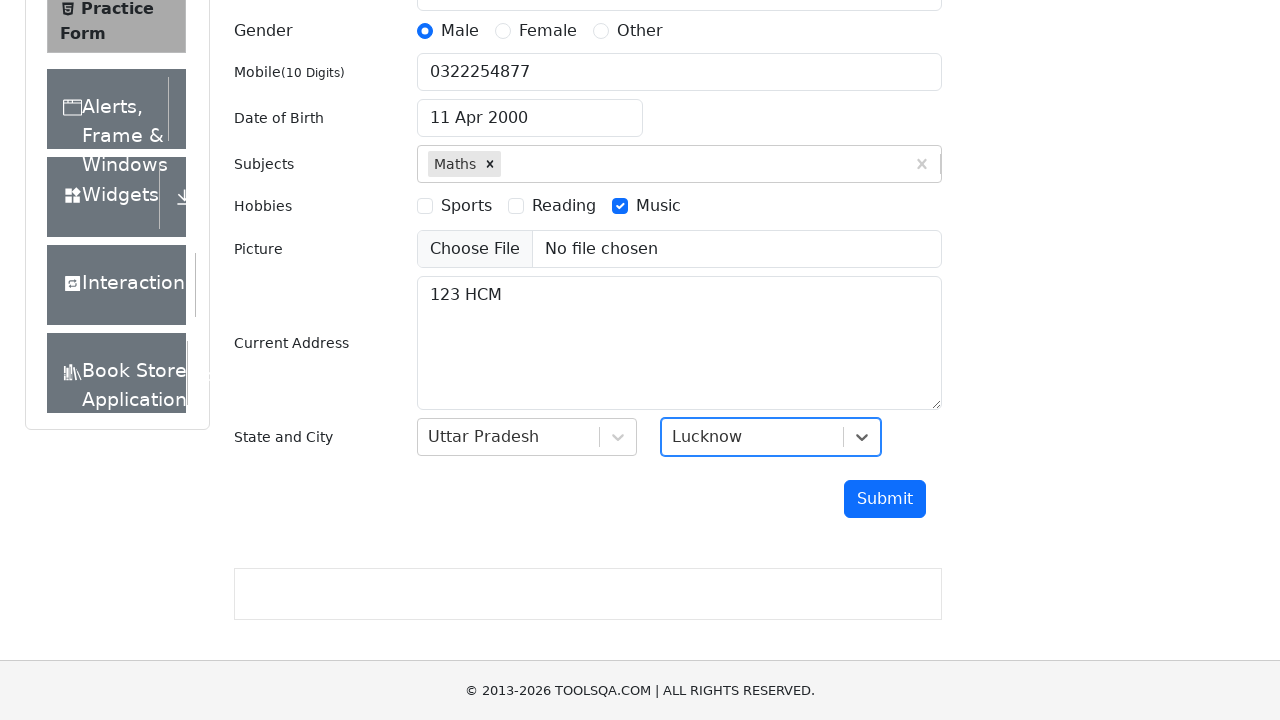

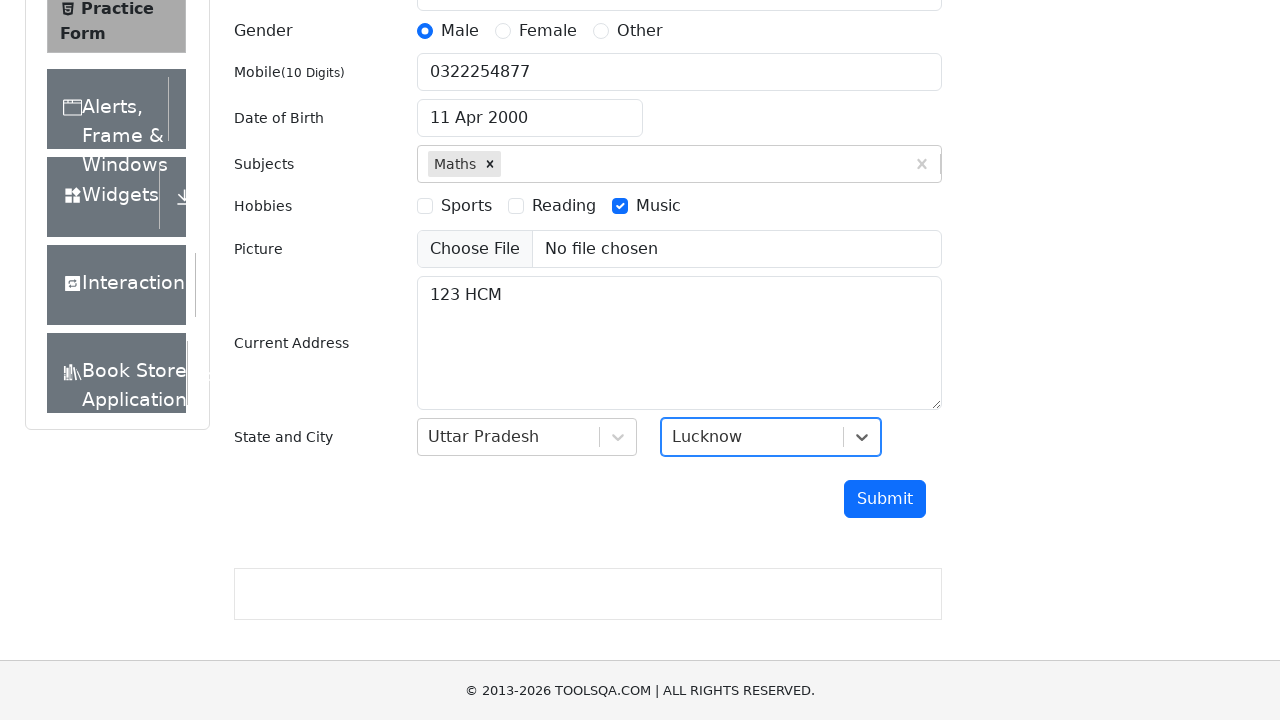